Tests interaction with a static HTML table by verifying the table structure is present, checking that rows and columns exist, and confirming specific cell content is accessible.

Starting URL: https://testautomationpractice.blogspot.com/

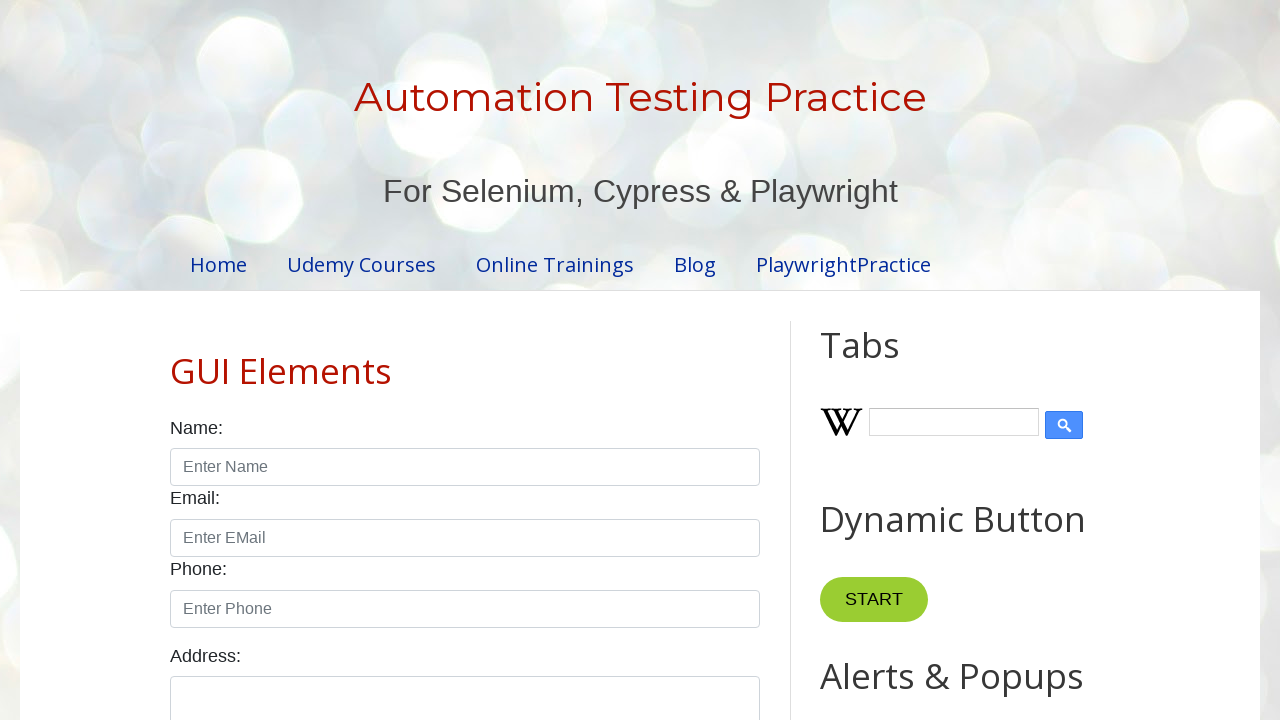

Waited for BookTable to be present
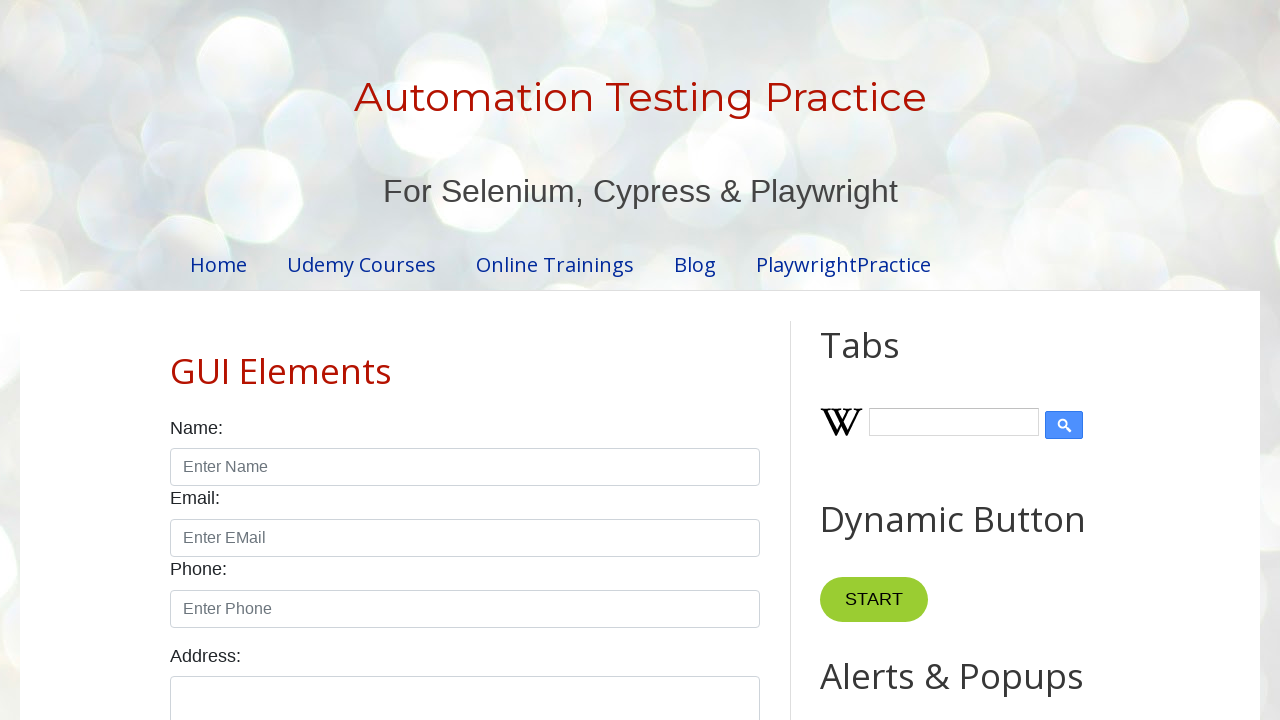

Verified table header cells are present
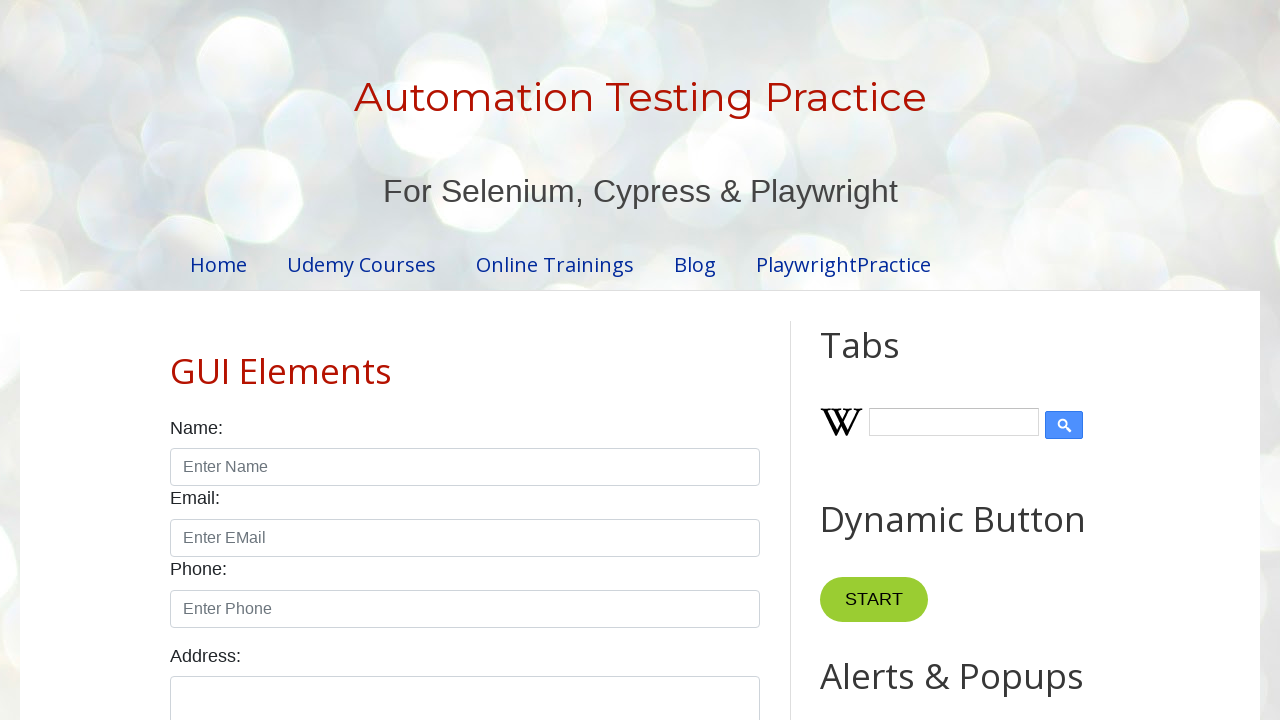

Verified table data rows are present
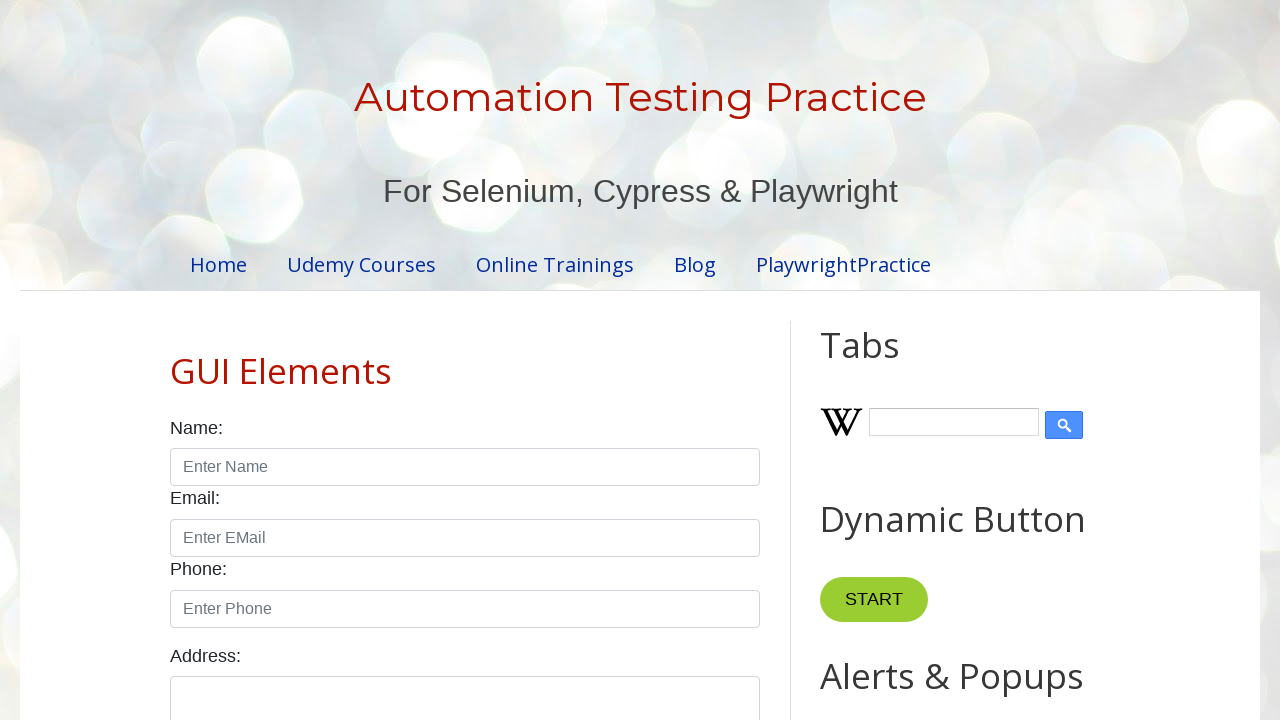

Verified specific cell (row 3, column 1) is accessible
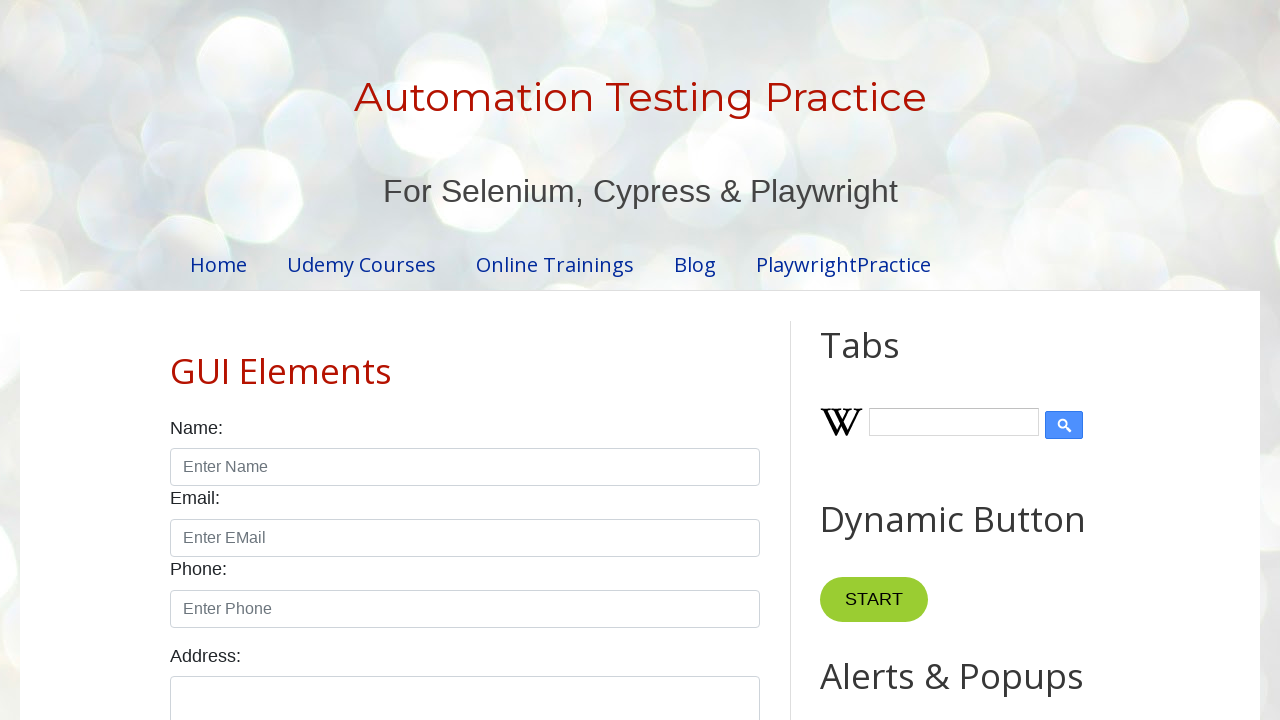

Clicked on author cell in row 2 to verify interactability at (472, 360) on xpath=//table[@name='BookTable']//tr[2]/td[2]
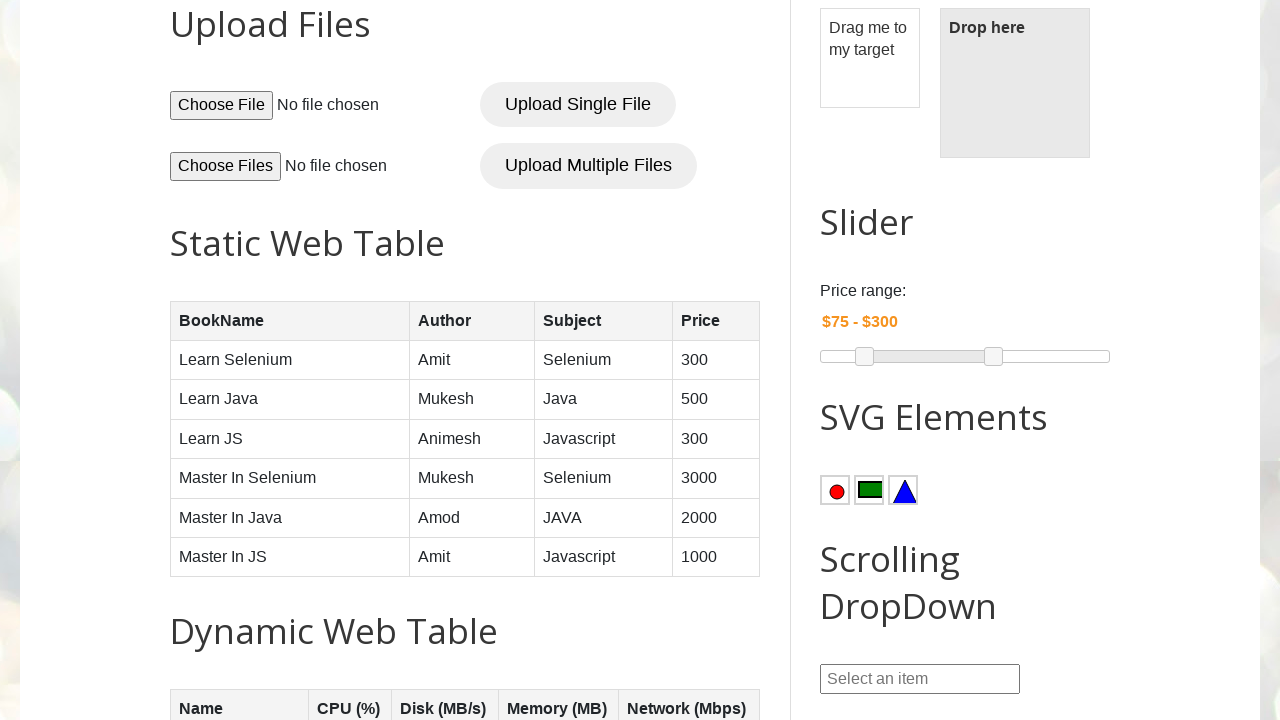

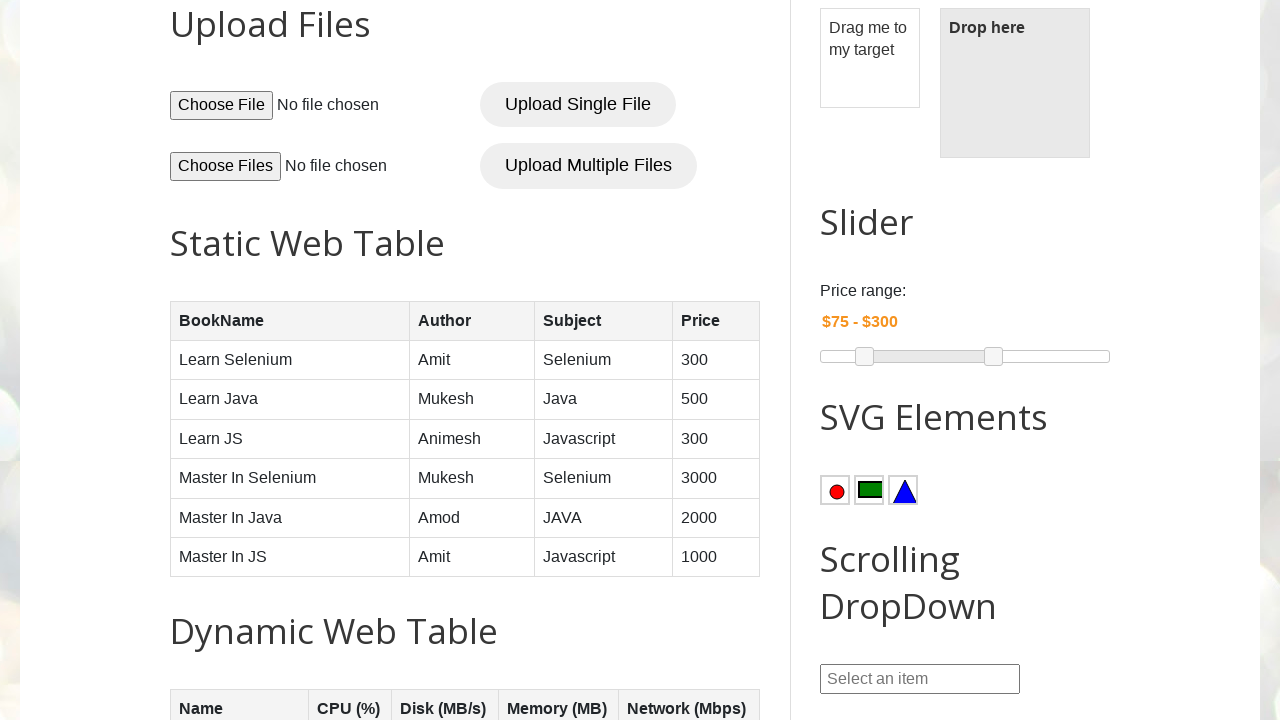